Tests the TodoMVC app by adding two todo items, marking one as completed, then verifying the Active and Completed filter views work correctly.

Starting URL: https://demo.playwright.dev/todomvc/#/

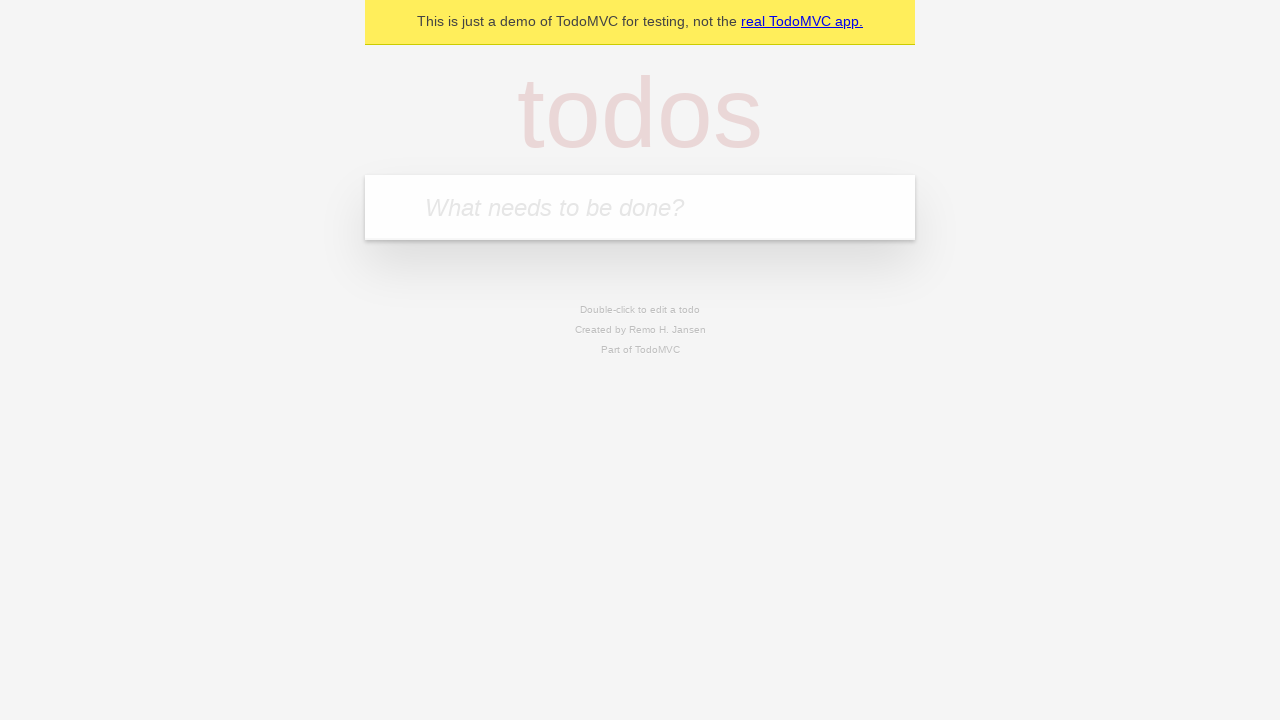

Filled first todo input with 'water the plants.' on internal:role=textbox[name="What needs to be done?"i]
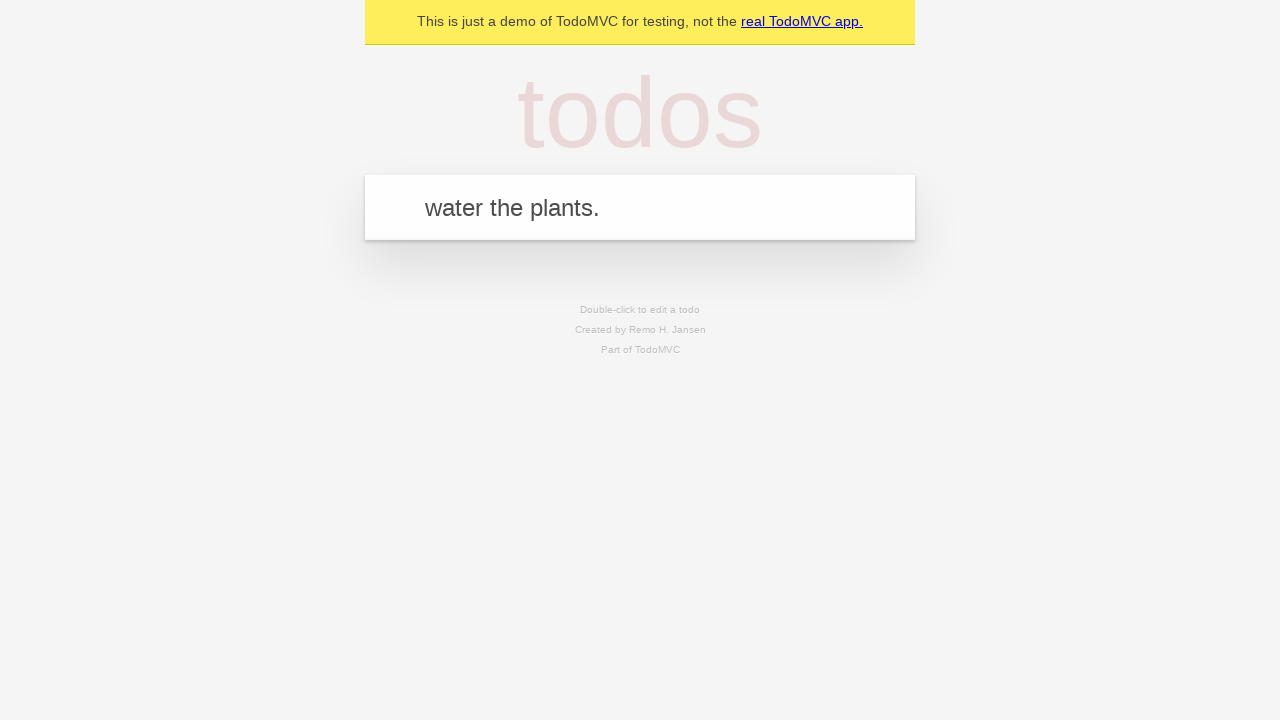

Pressed Enter to add first todo item on internal:role=textbox[name="What needs to be done?"i]
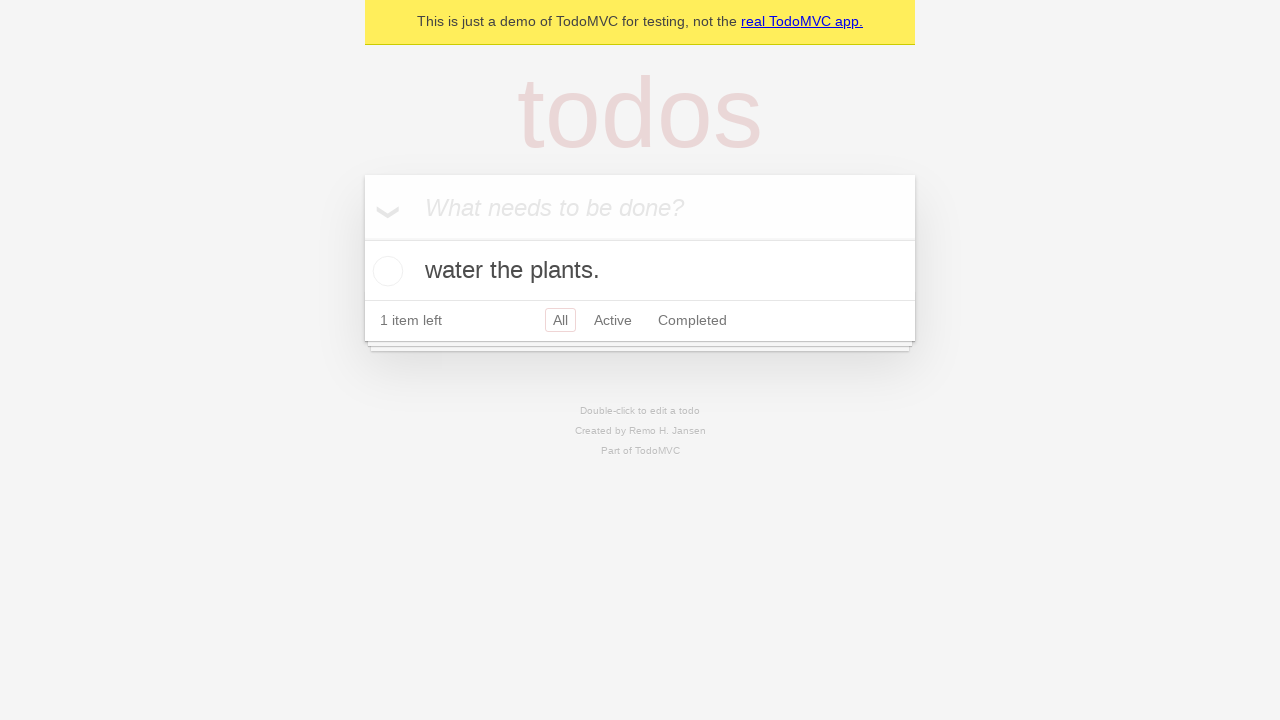

Filled second todo input with 'feed the dog.' on internal:role=textbox[name="What needs to be done?"i]
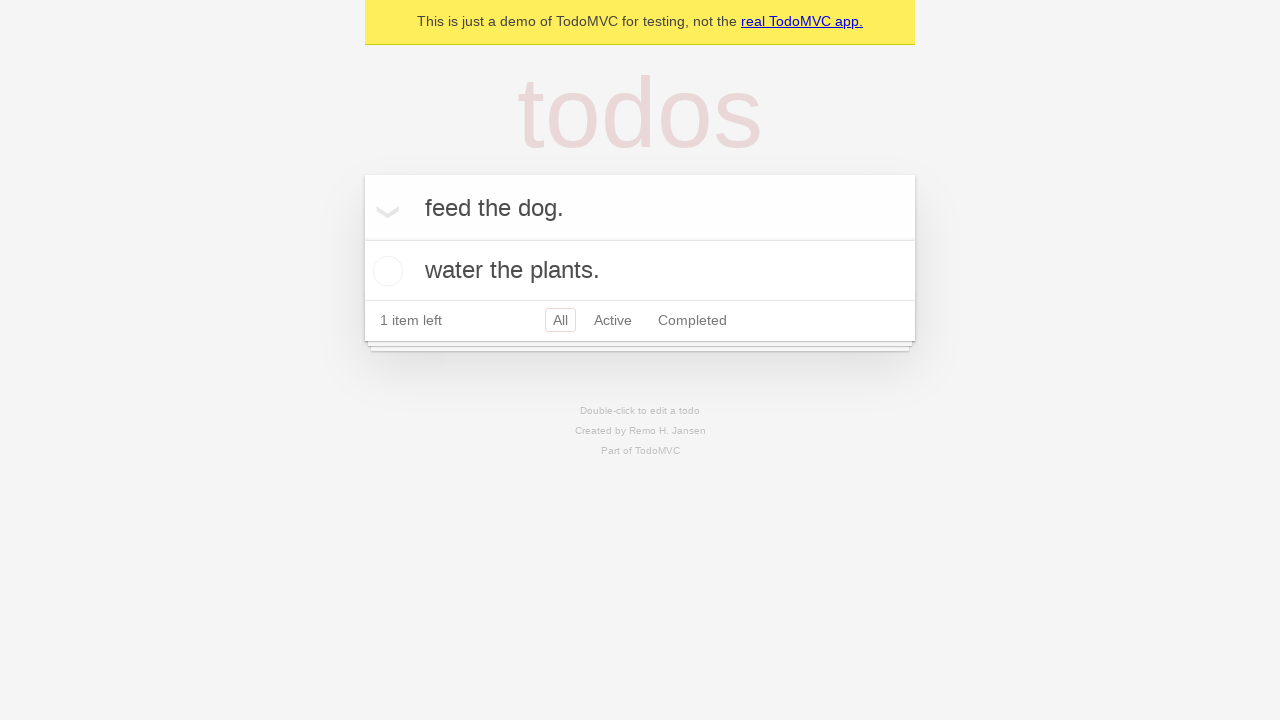

Pressed Enter to add second todo item on internal:role=textbox[name="What needs to be done?"i]
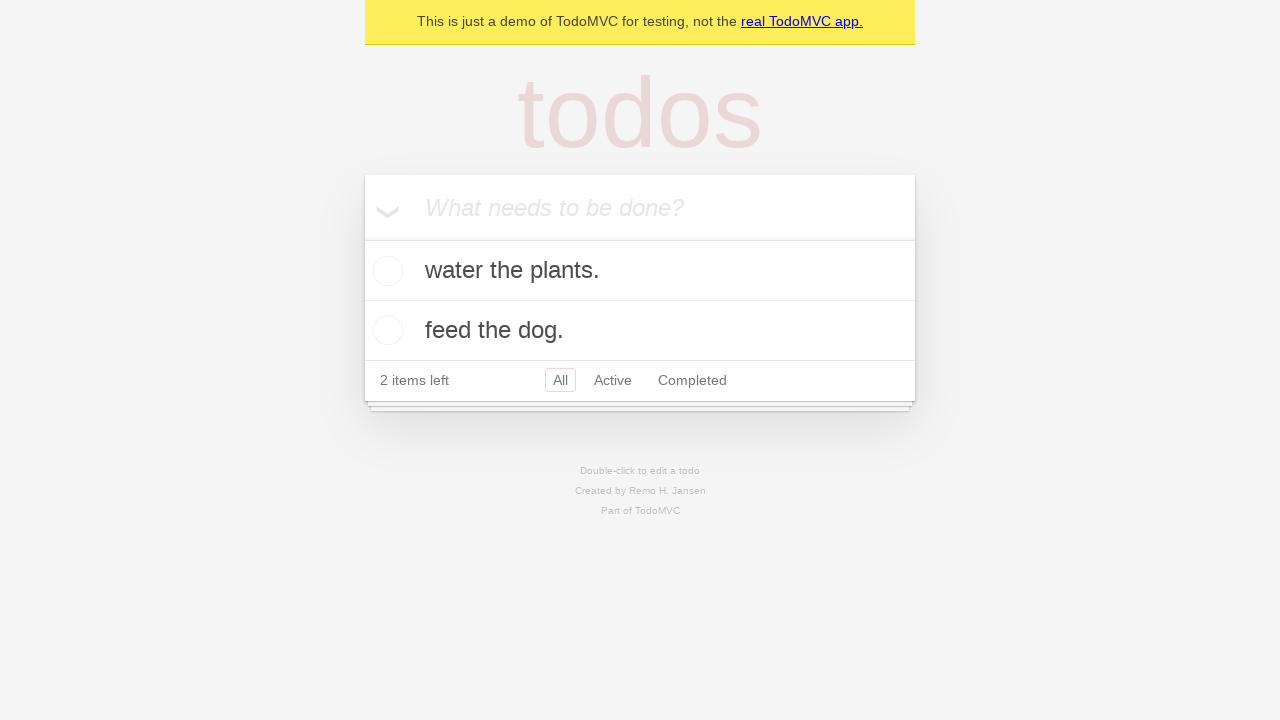

Marked 'water the plants.' as completed at (385, 271) on internal:role=listitem >> internal:has-text="water the plants."i >> internal:lab
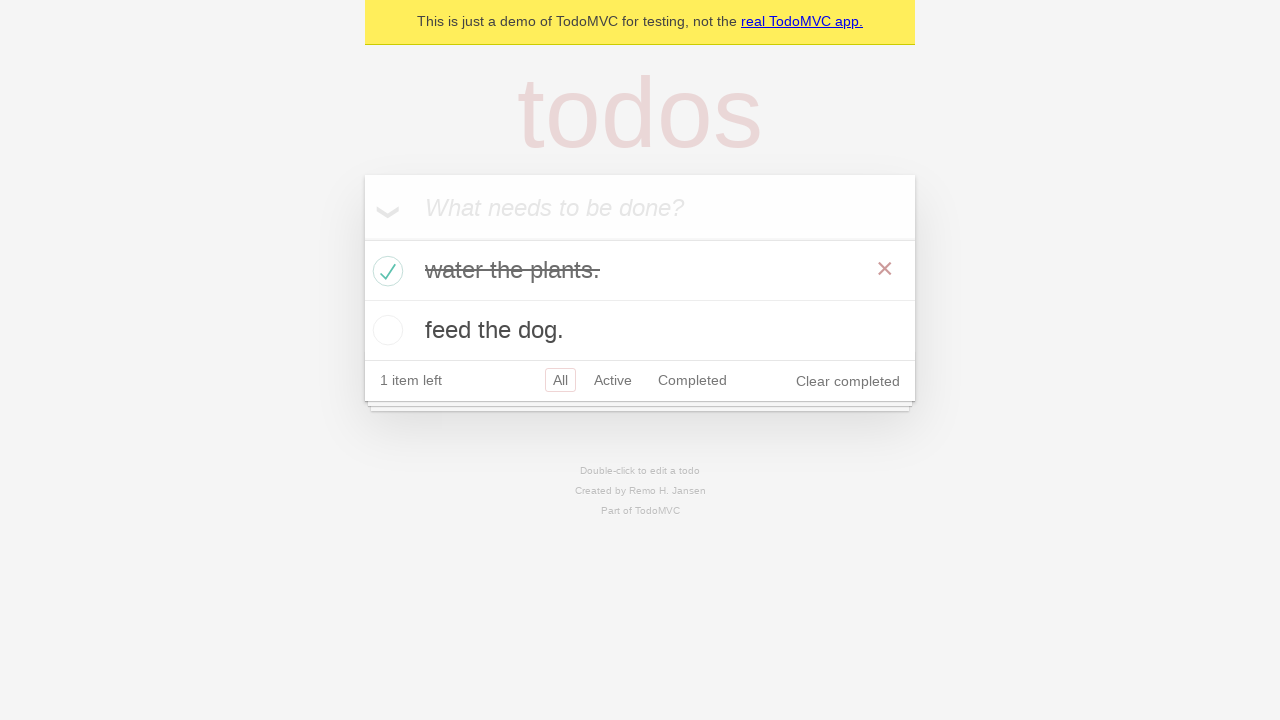

Clicked Active filter to view active todos at (613, 380) on internal:role=link[name="Active"i]
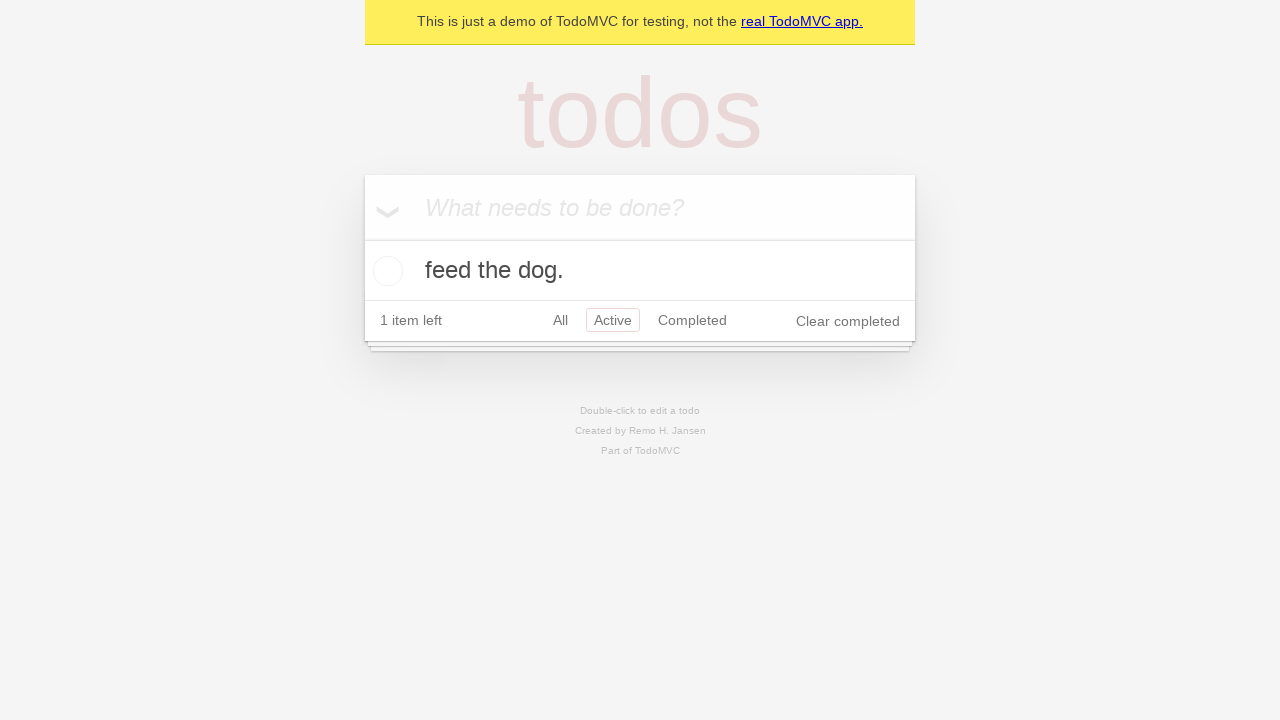

Clicked on todo title in active view at (640, 271) on internal:testid=[data-testid="todo-title"s]
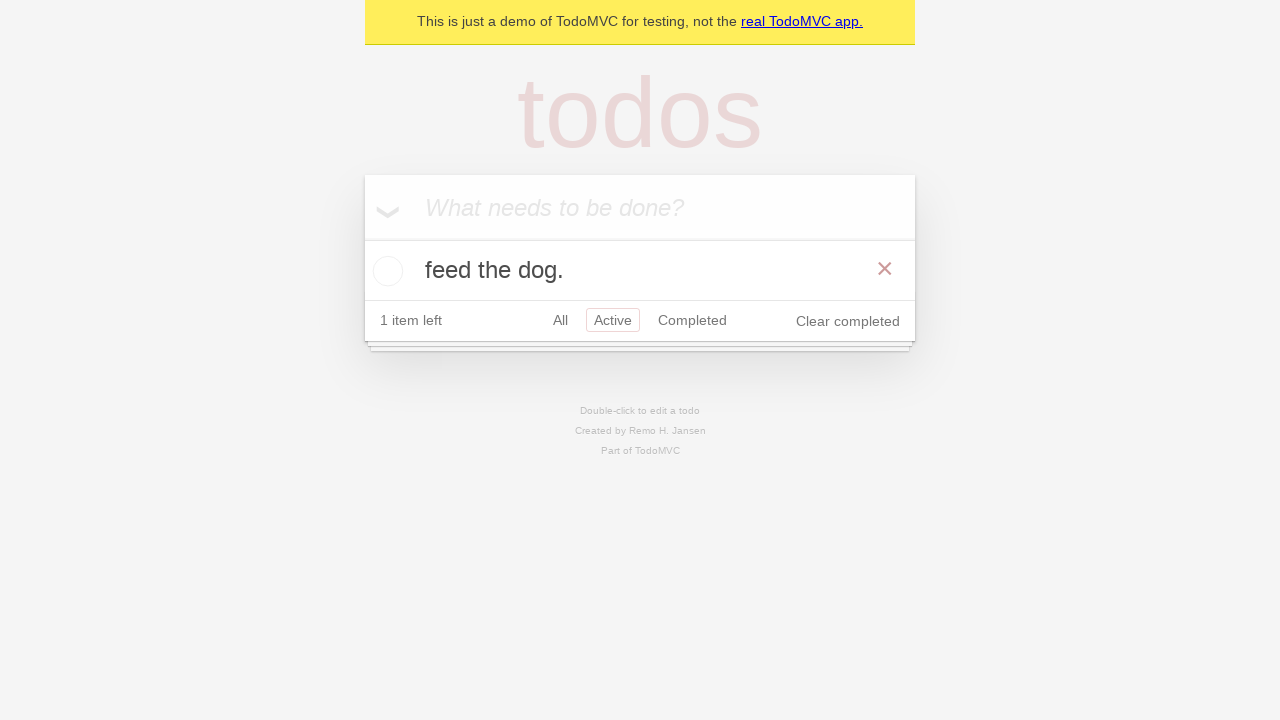

Clicked Completed filter to view completed todos at (692, 320) on internal:role=link[name="Completed"i]
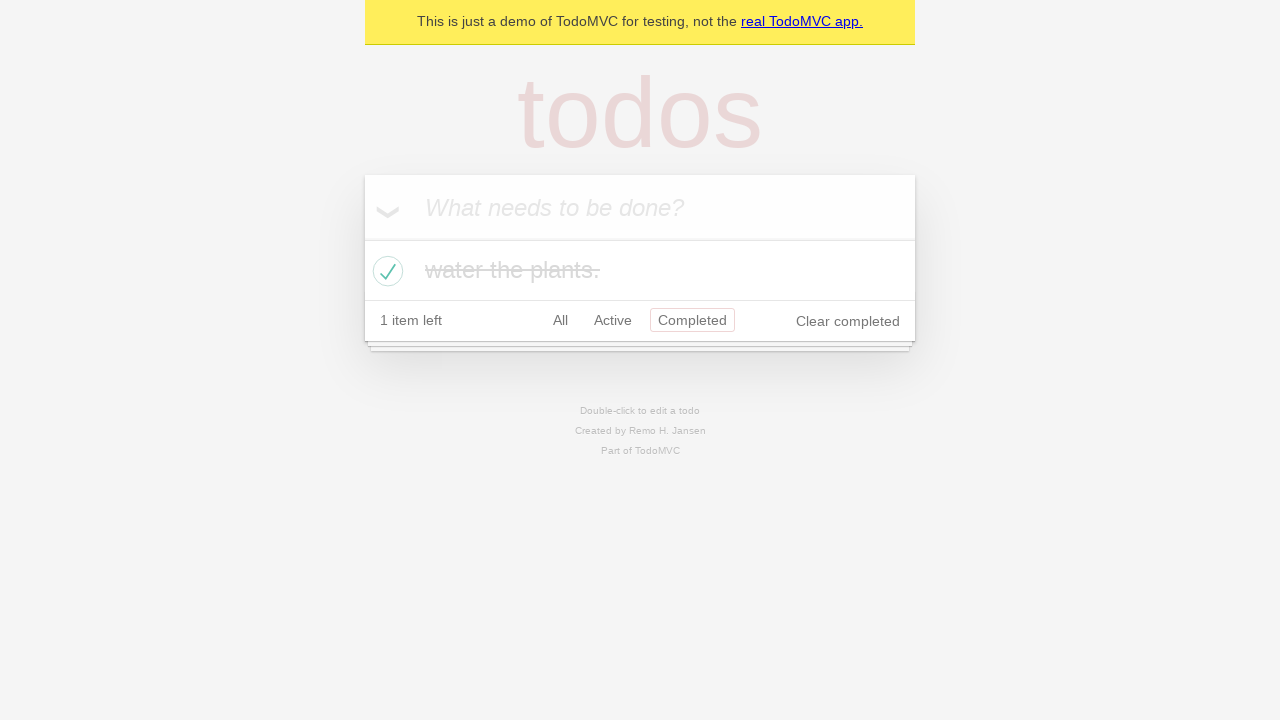

Clicked on todo title in completed view at (640, 271) on internal:testid=[data-testid="todo-title"s]
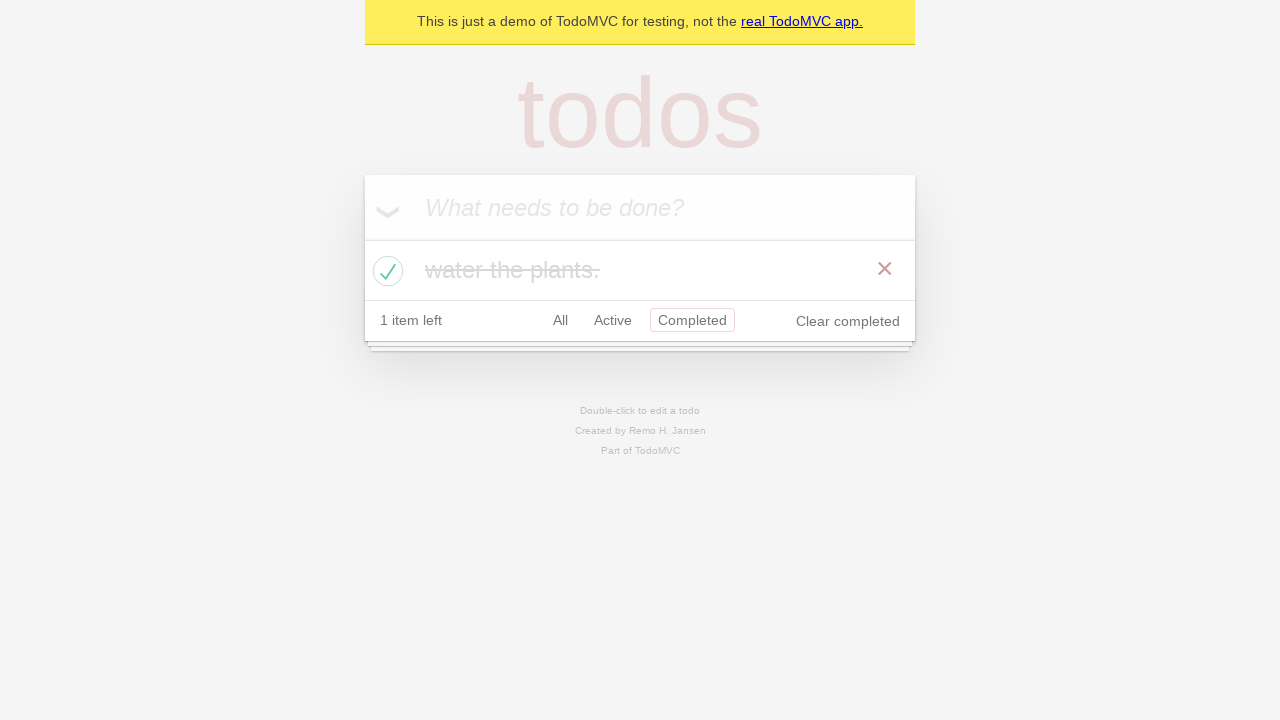

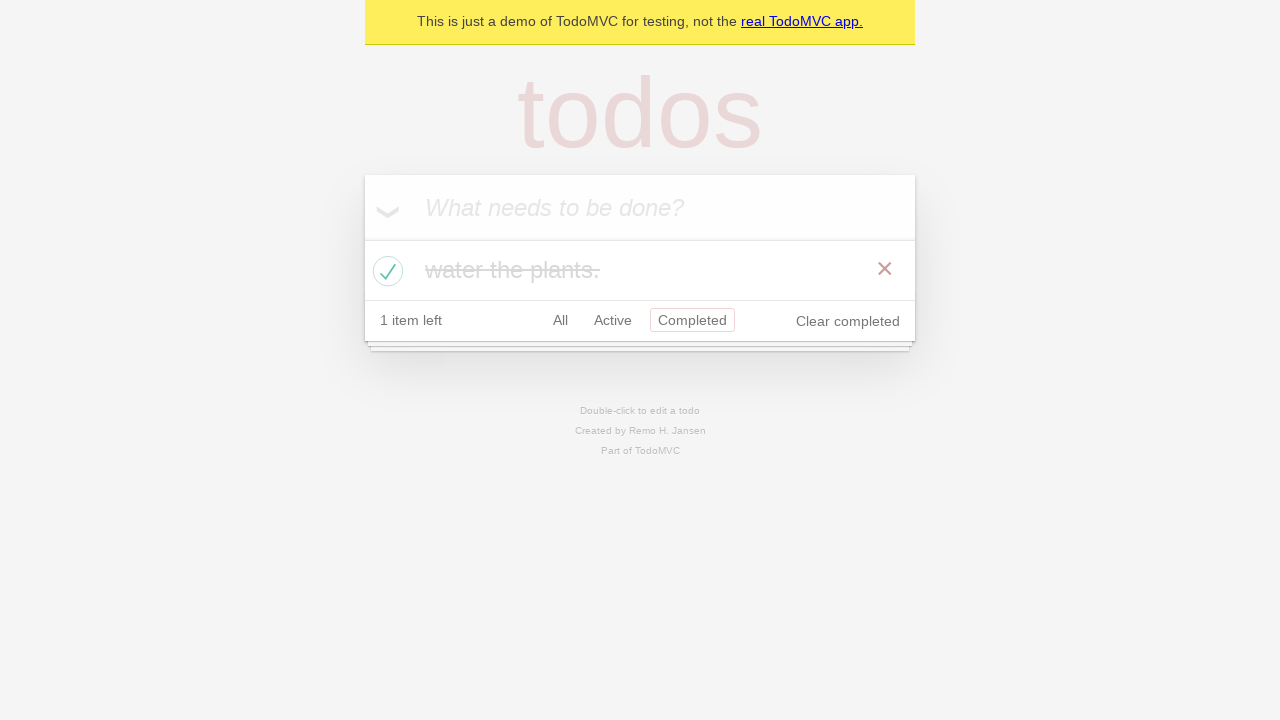